Tests date picker functionality by entering a date value and submitting it with the Return key

Starting URL: https://formy-project.herokuapp.com/datepicker

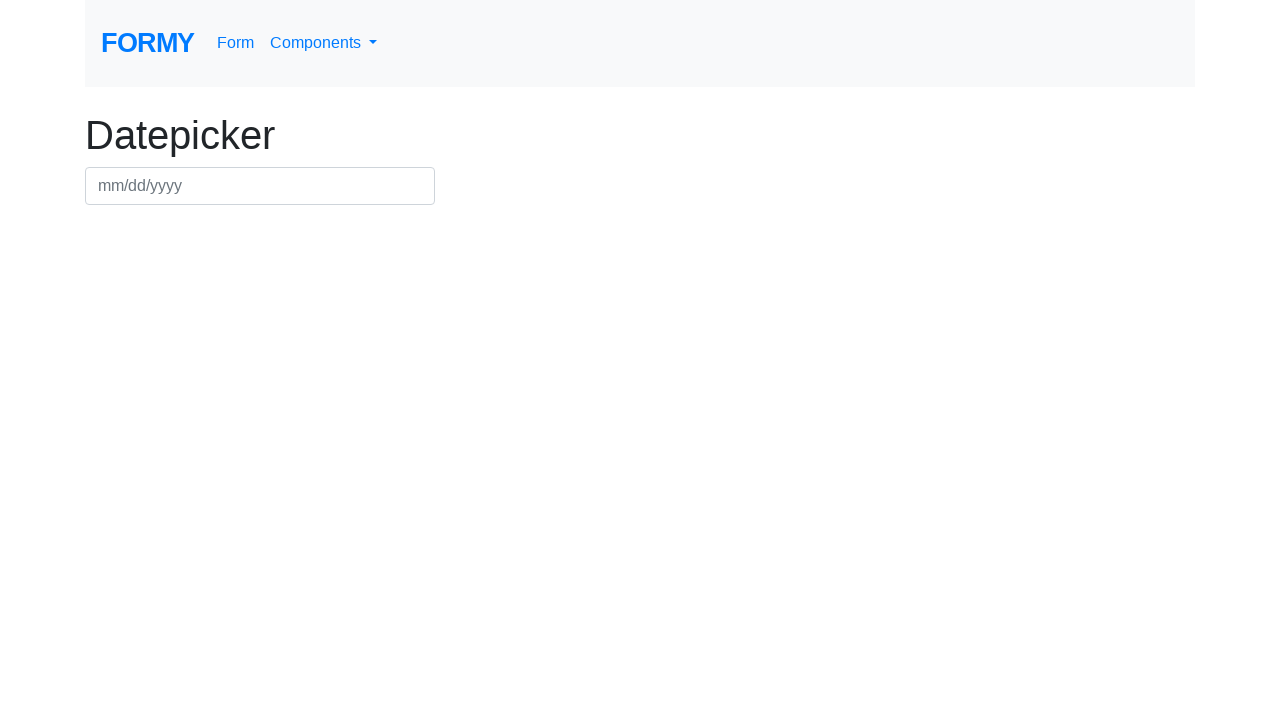

Filled datepicker input field with date 03/15/2024 on #datepicker
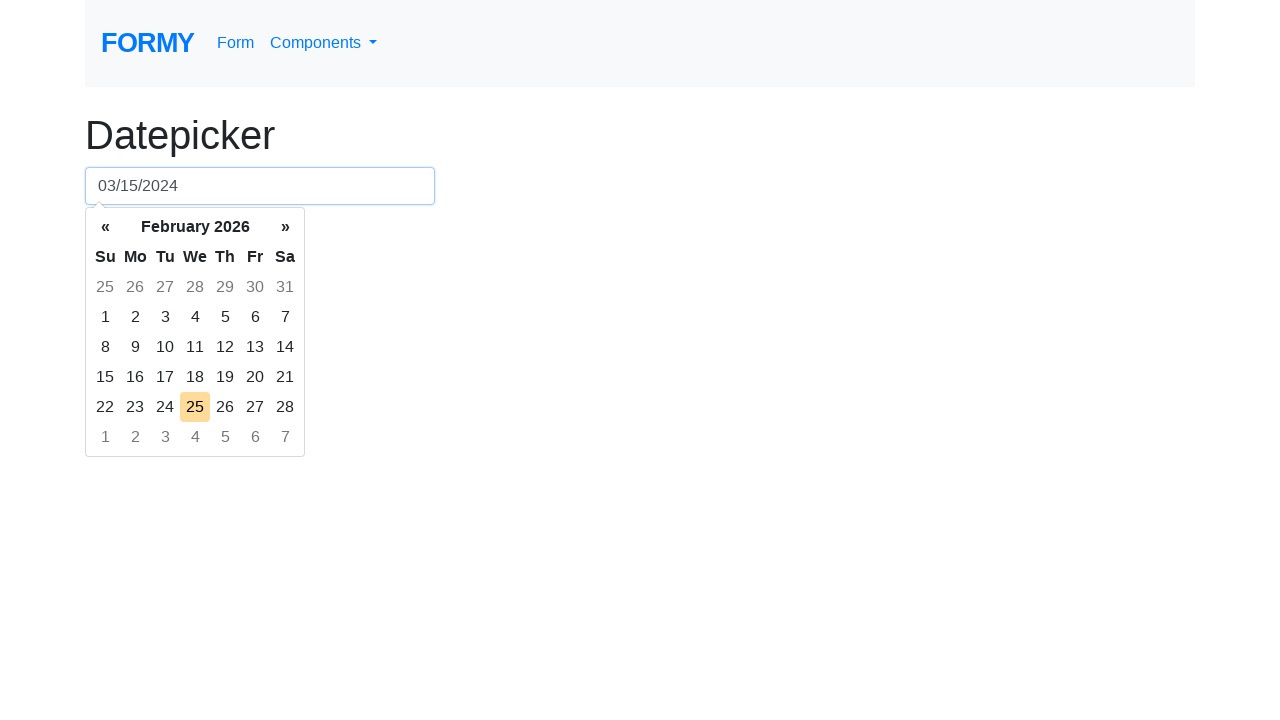

Pressed Enter key to submit the date on #datepicker
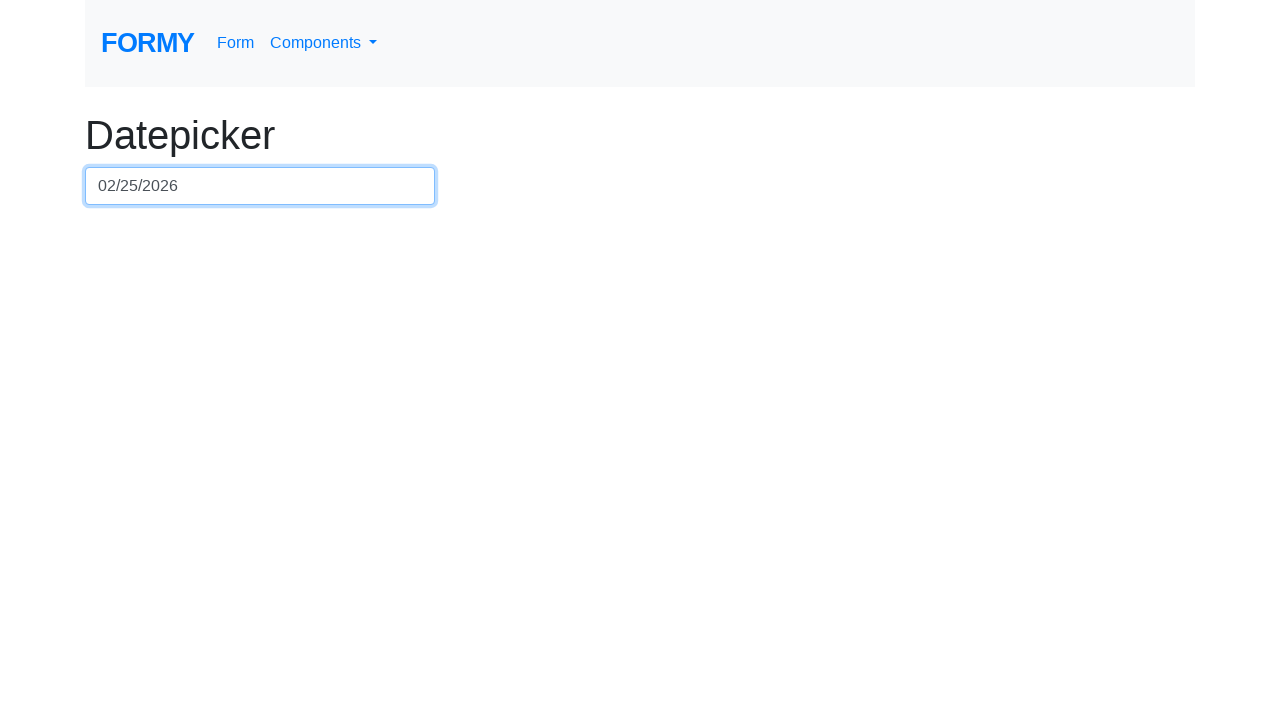

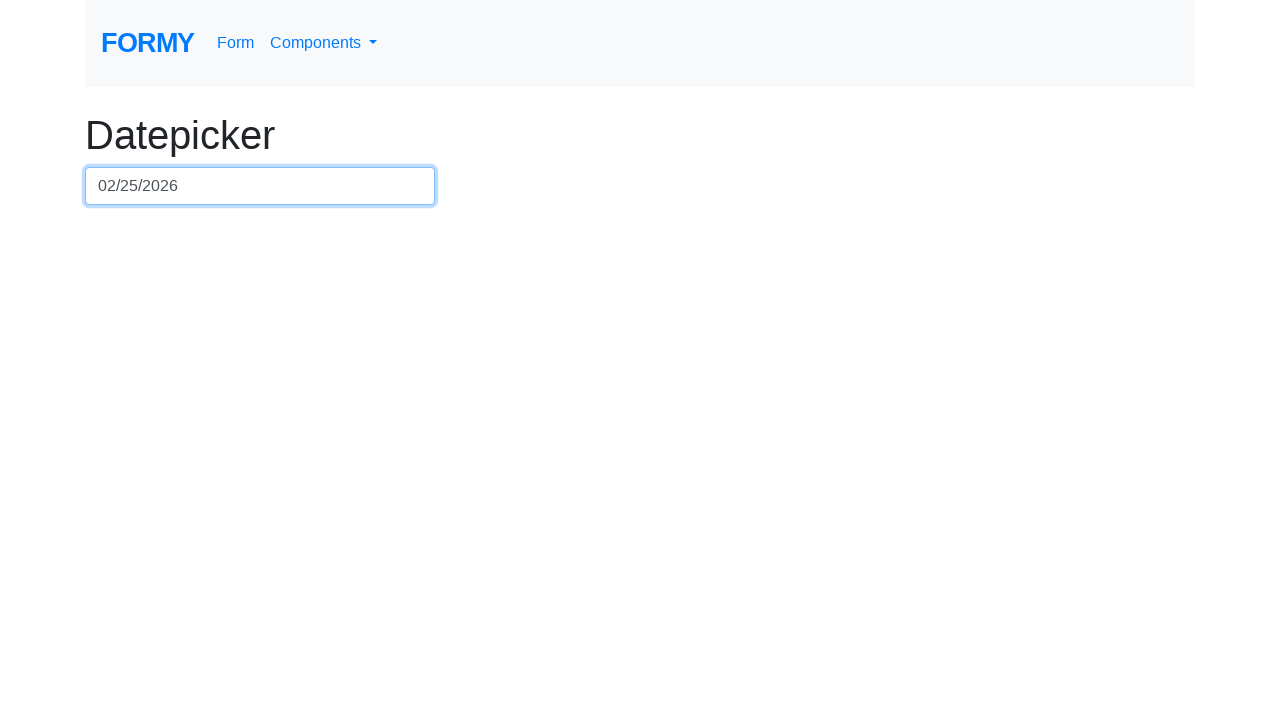